Tests dynamic loading with 5 second timeout - clicks Start button and verifies "Hello World!" text appears after loading completes

Starting URL: https://automationfc.github.io/dynamic-loading/

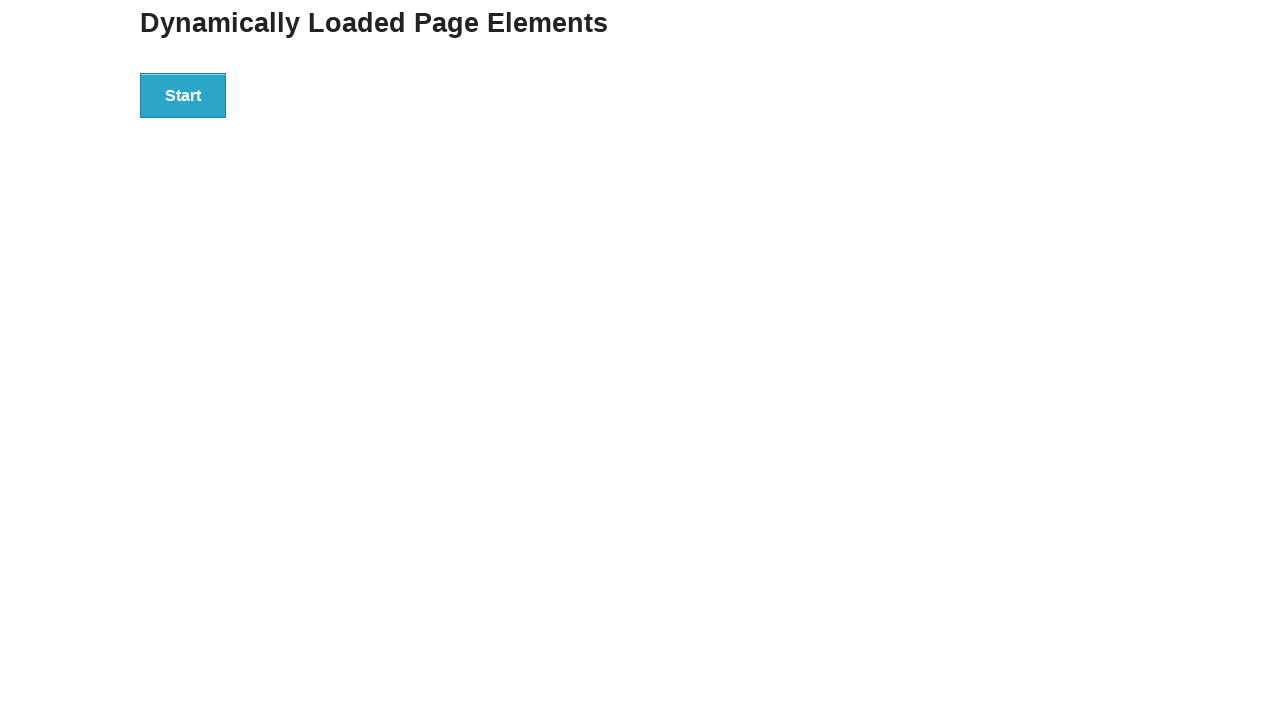

Clicked Start button to initiate dynamic loading at (183, 95) on div#start > button
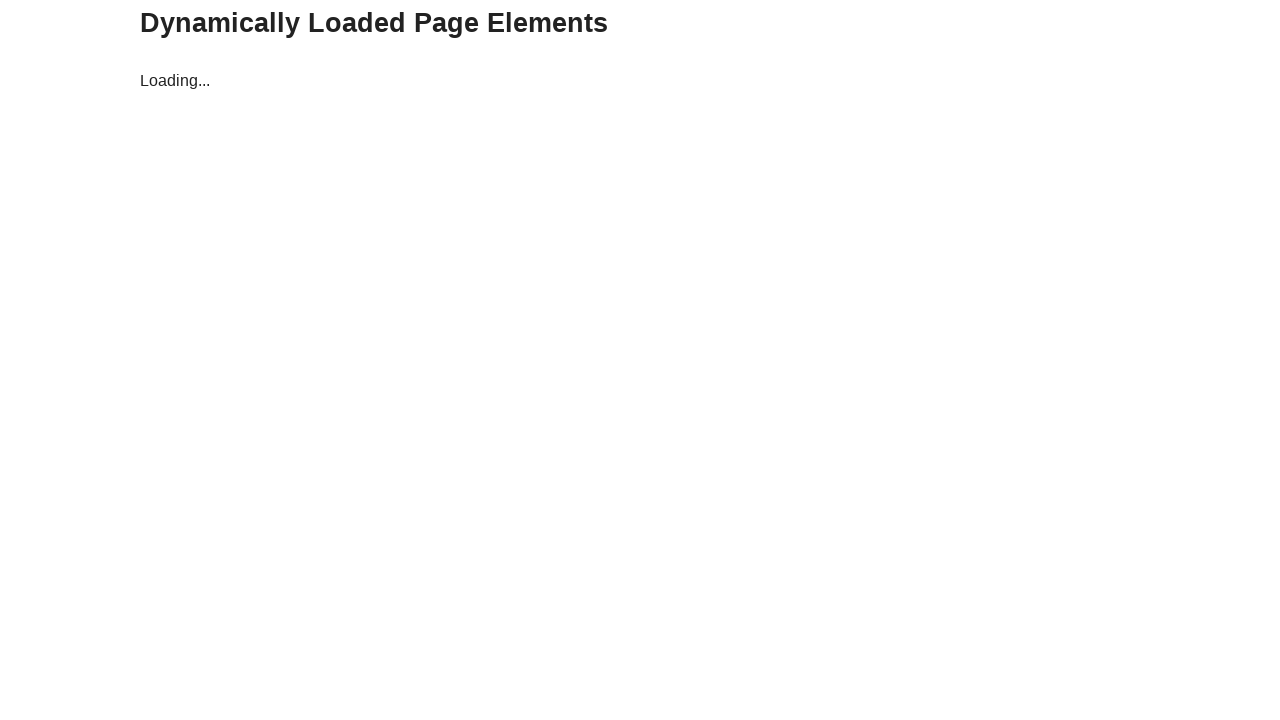

Waited for loading to complete and 'Hello World!' text to appear (5 second timeout)
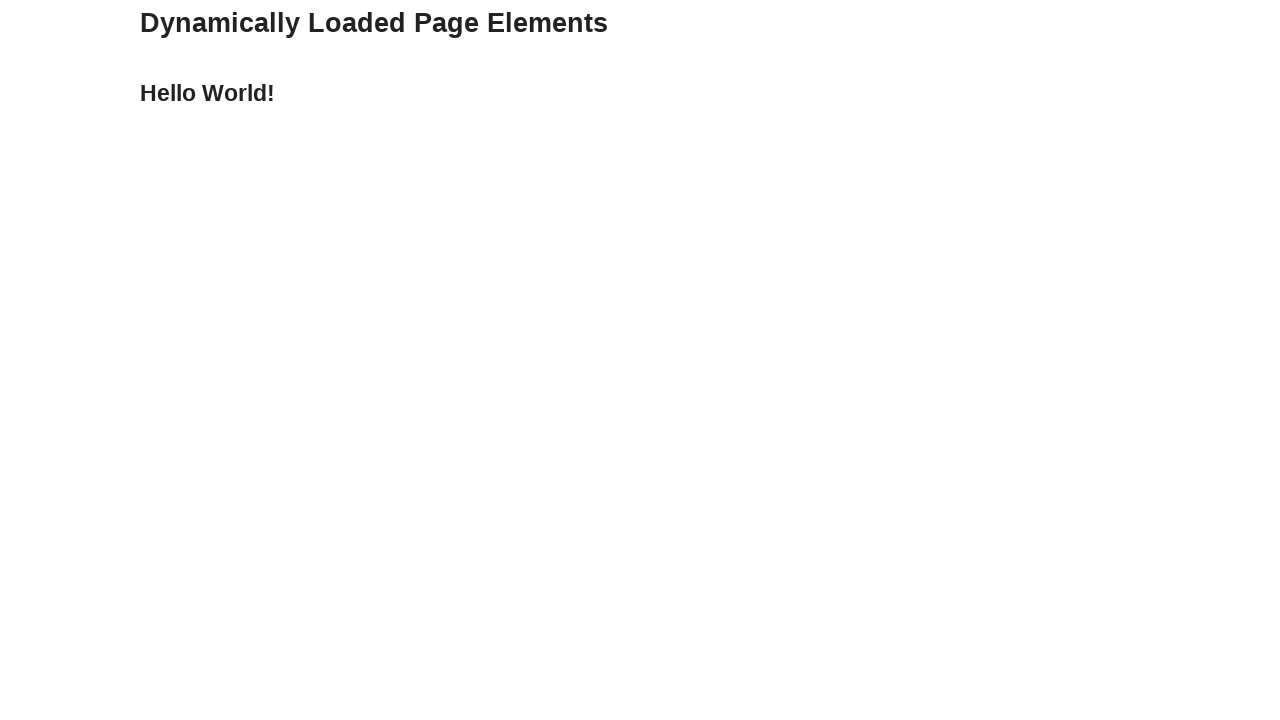

Retrieved 'Hello World!' text content
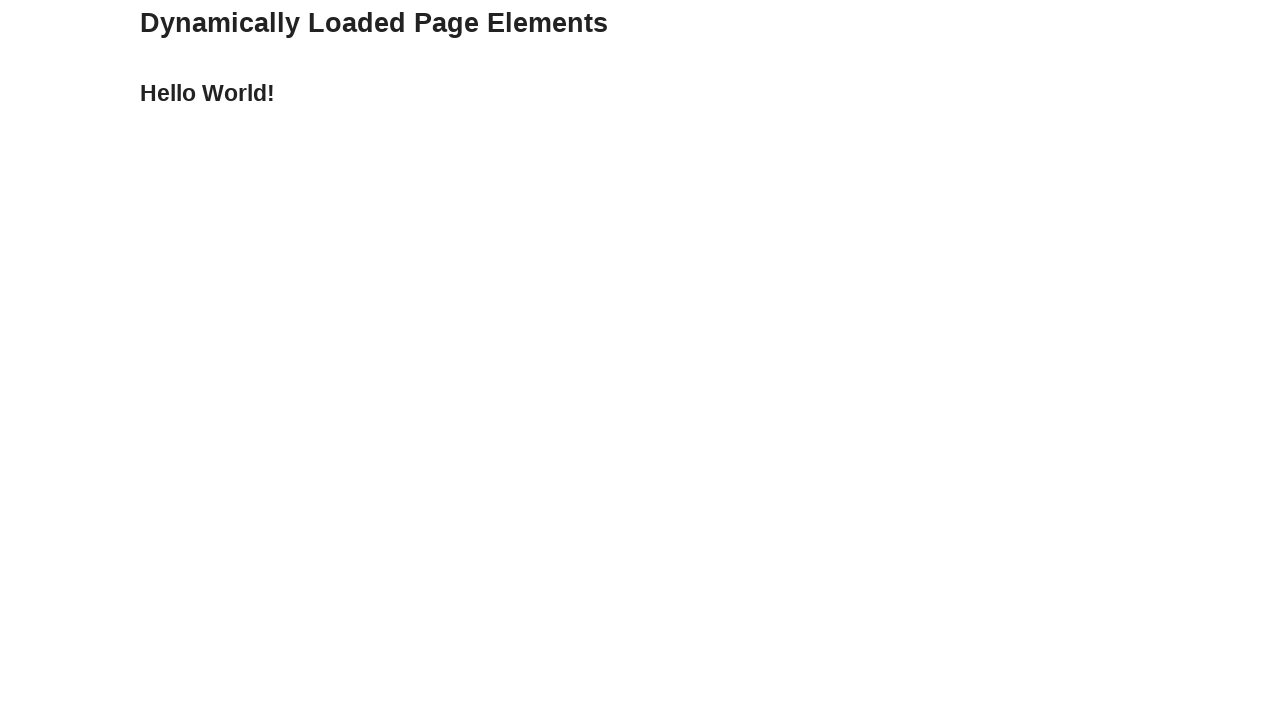

Verified that text content equals 'Hello World!' - assertion passed
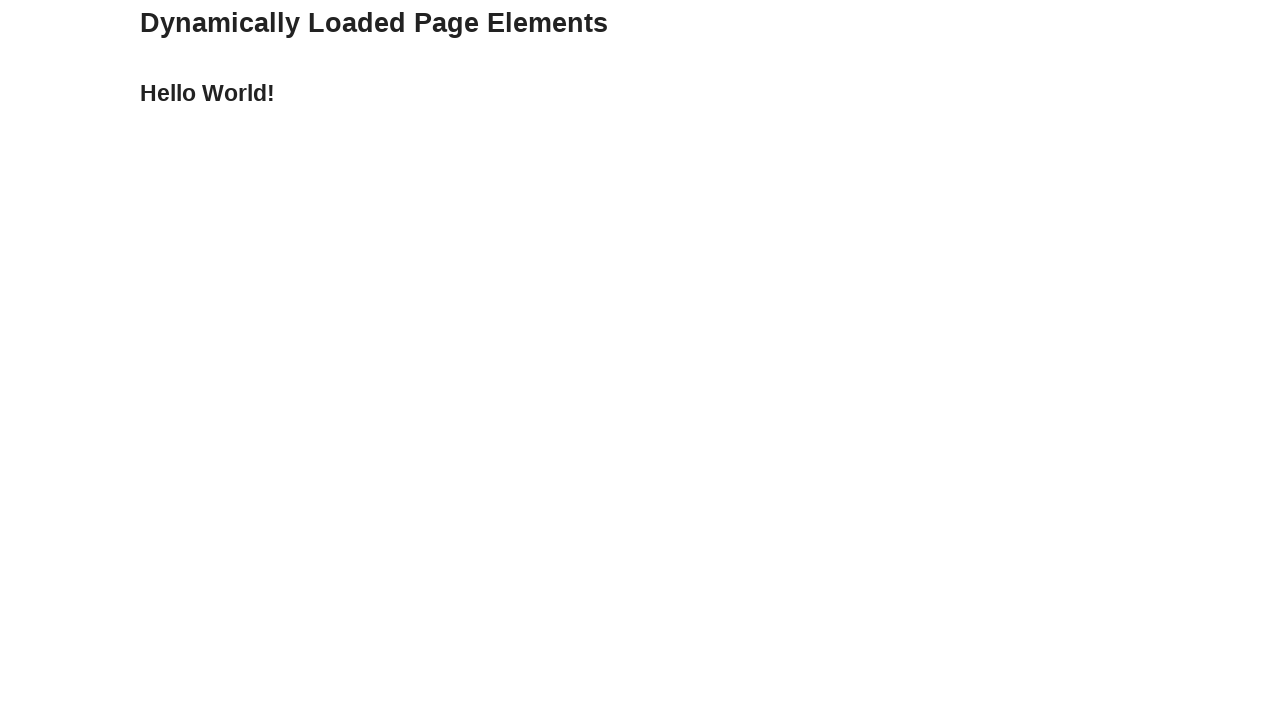

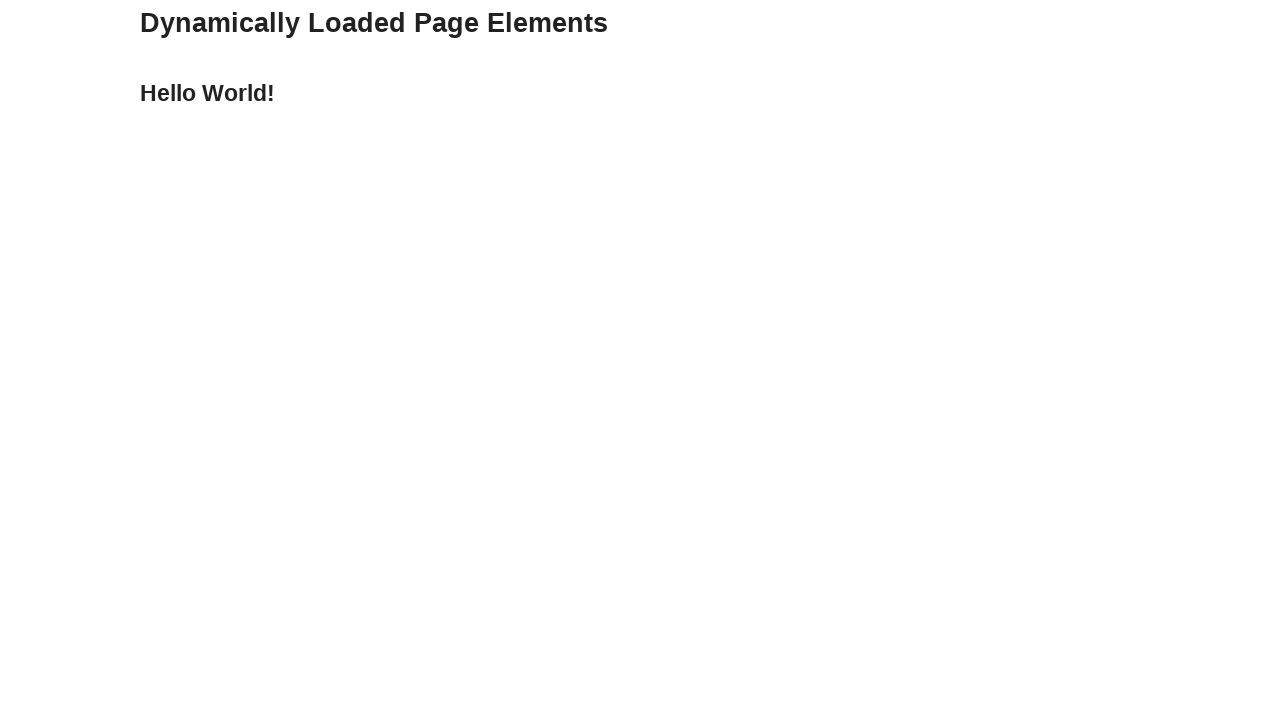